Tests a price range slider by dragging the minimum slider handle to the right and the maximum slider handle to the left to adjust the price range

Starting URL: https://www.jqueryscript.net/demo/Price-Range-Slider-jQuery-UI/

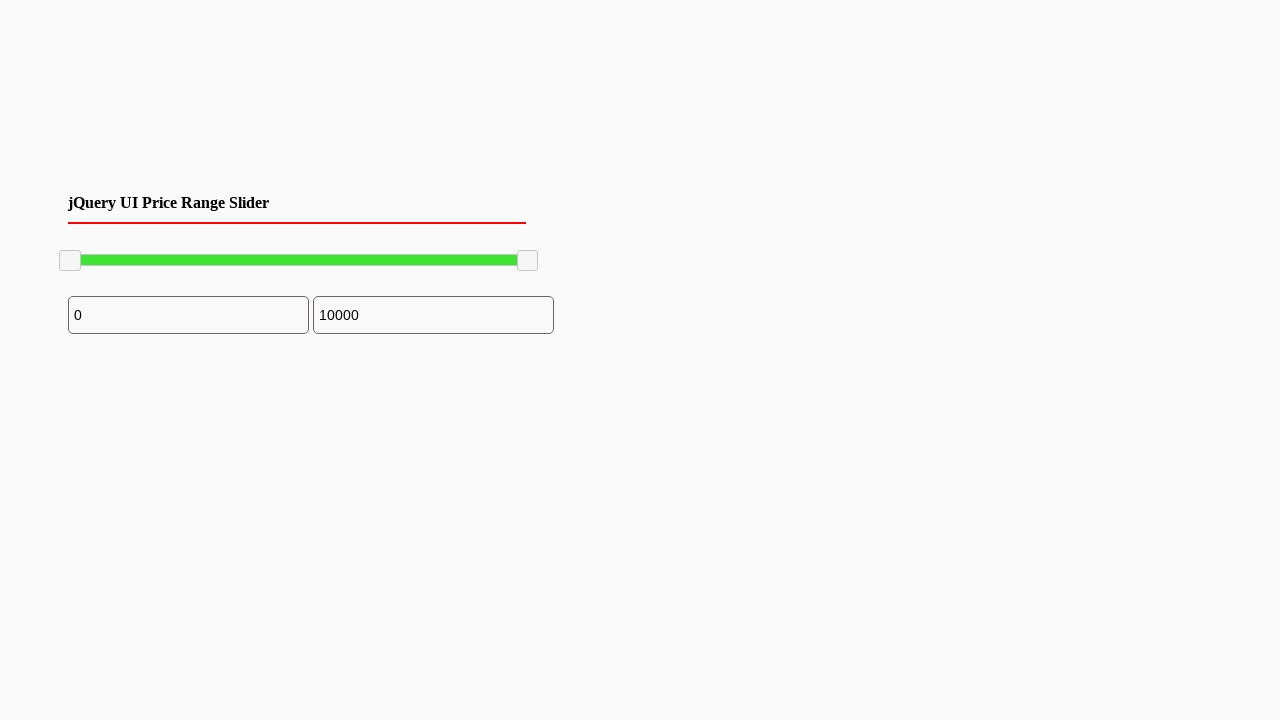

Waited for price range slider to be visible
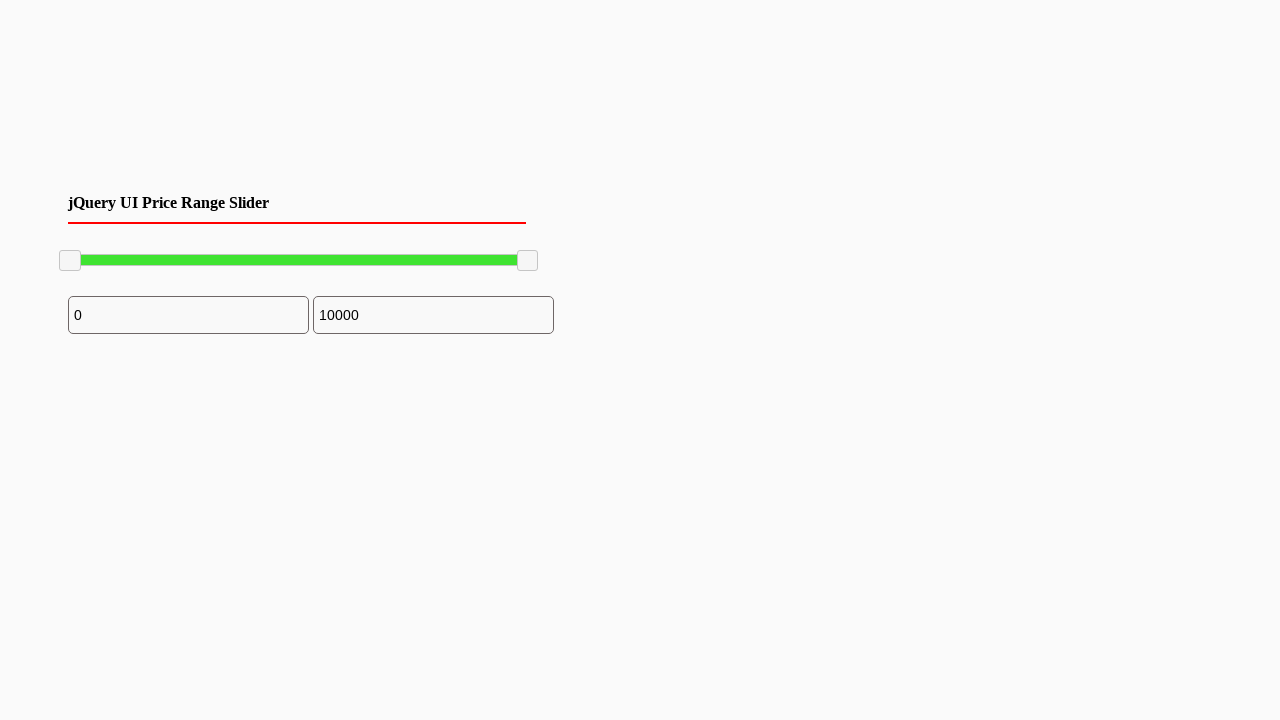

Located minimum slider handle
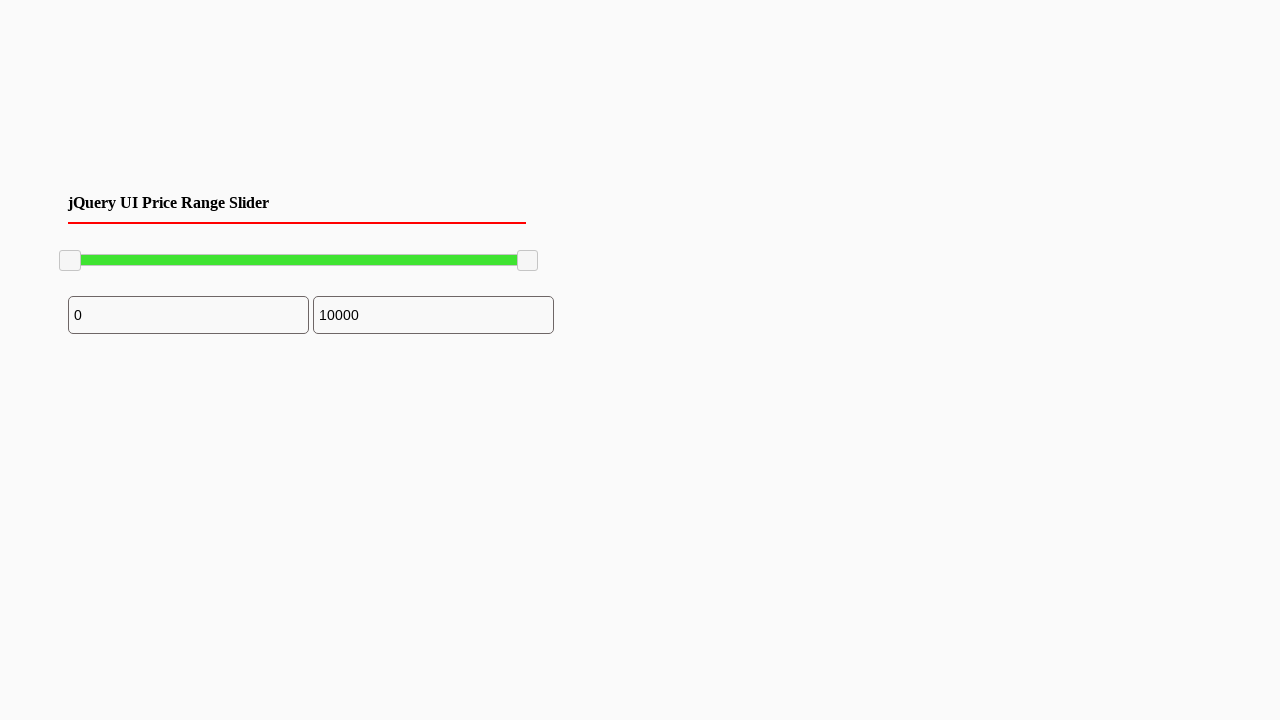

Dragged minimum slider handle to the right by 80 pixels at (140, 251)
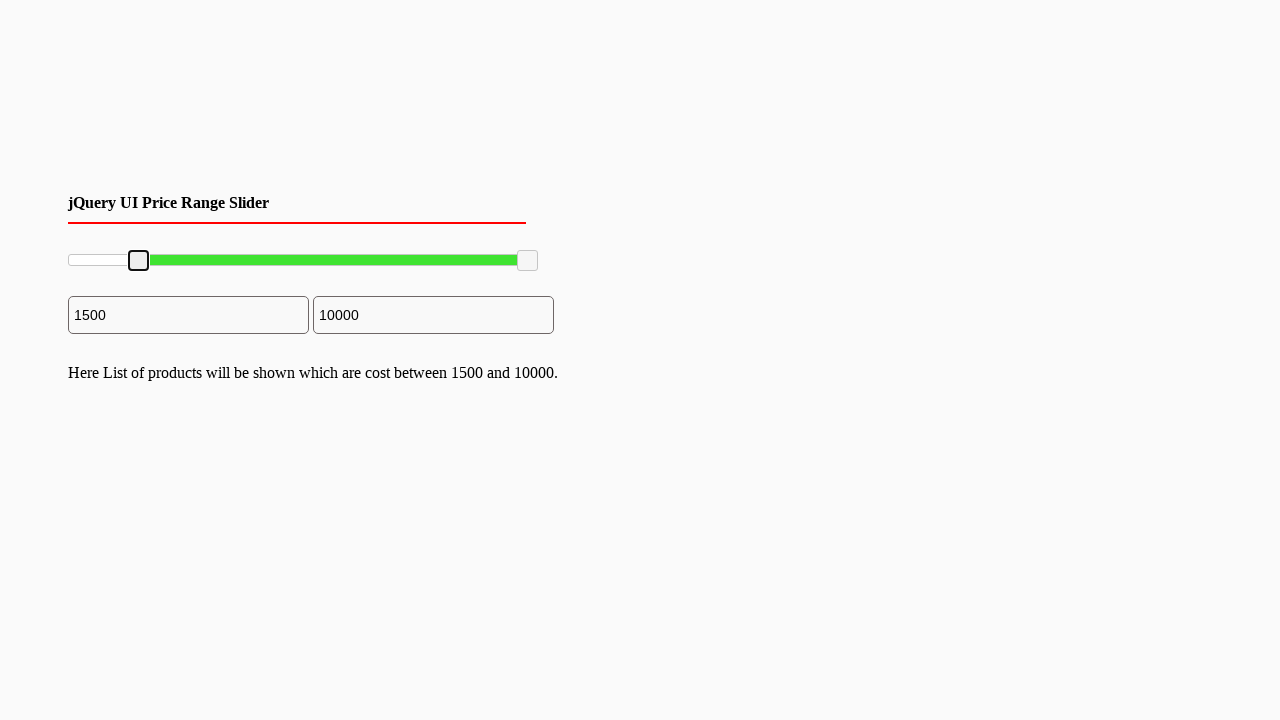

Located maximum slider handle
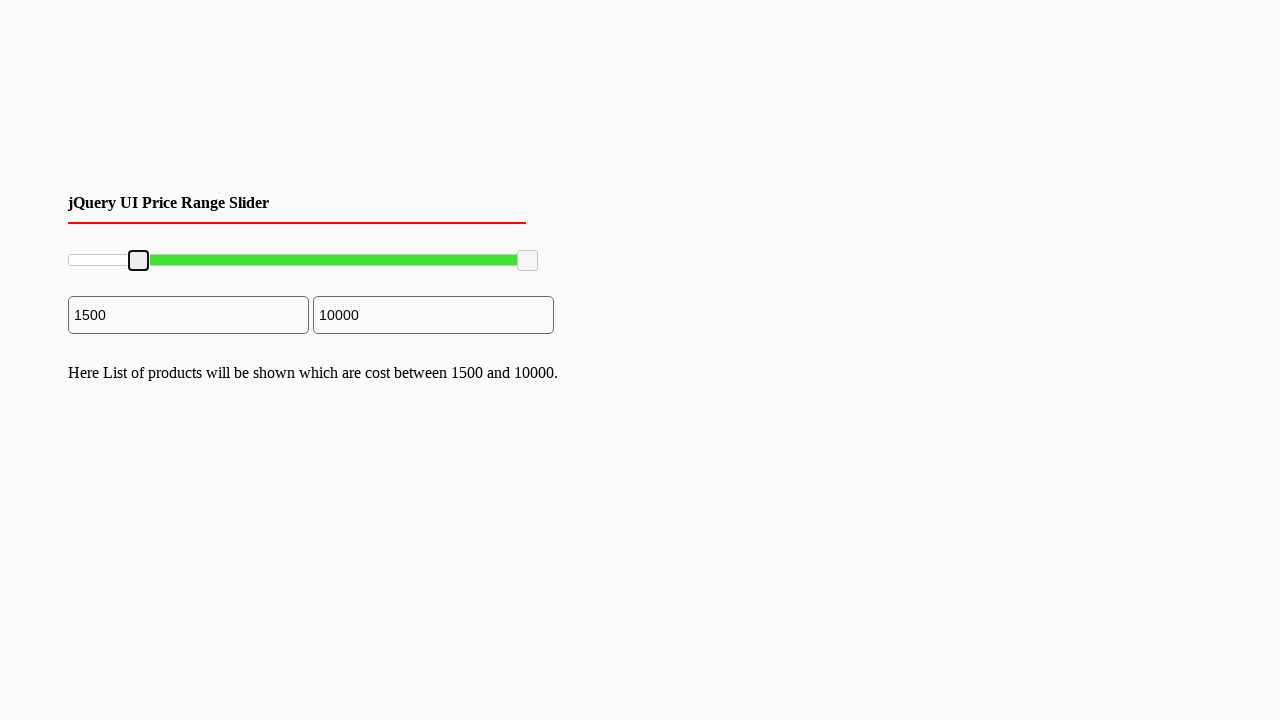

Dragged maximum slider handle to the left by 100 pixels at (418, 251)
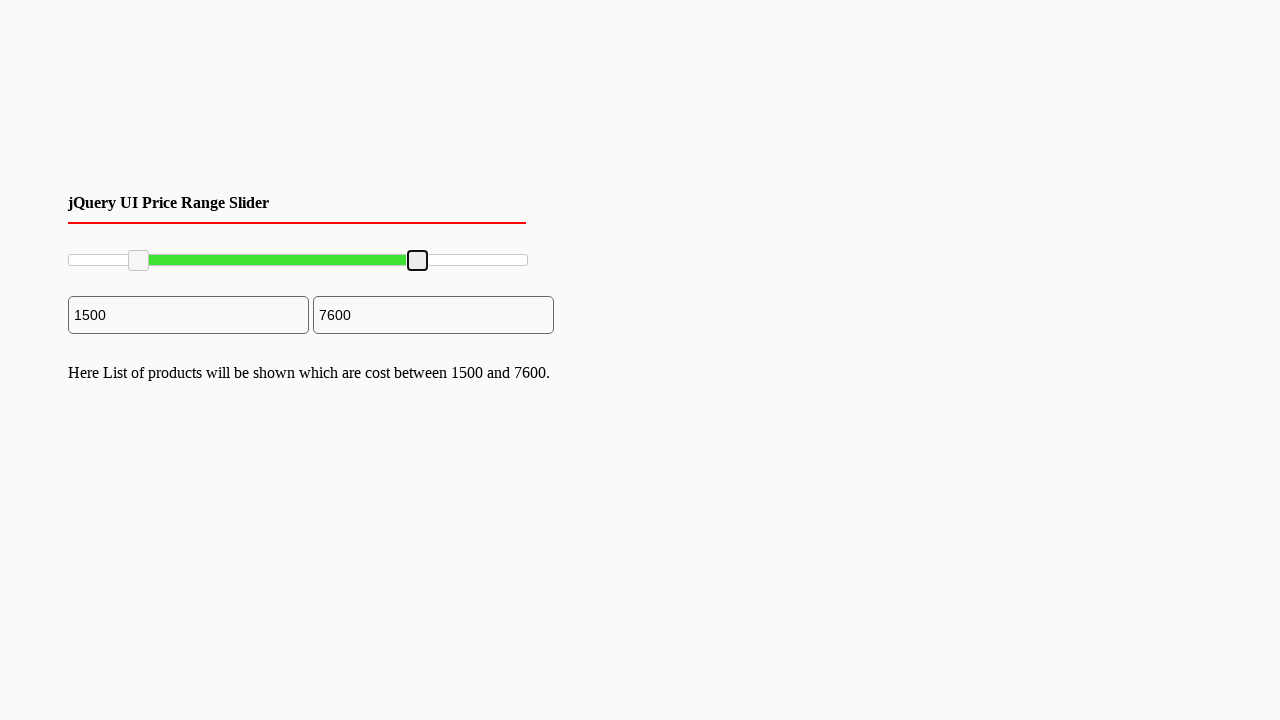

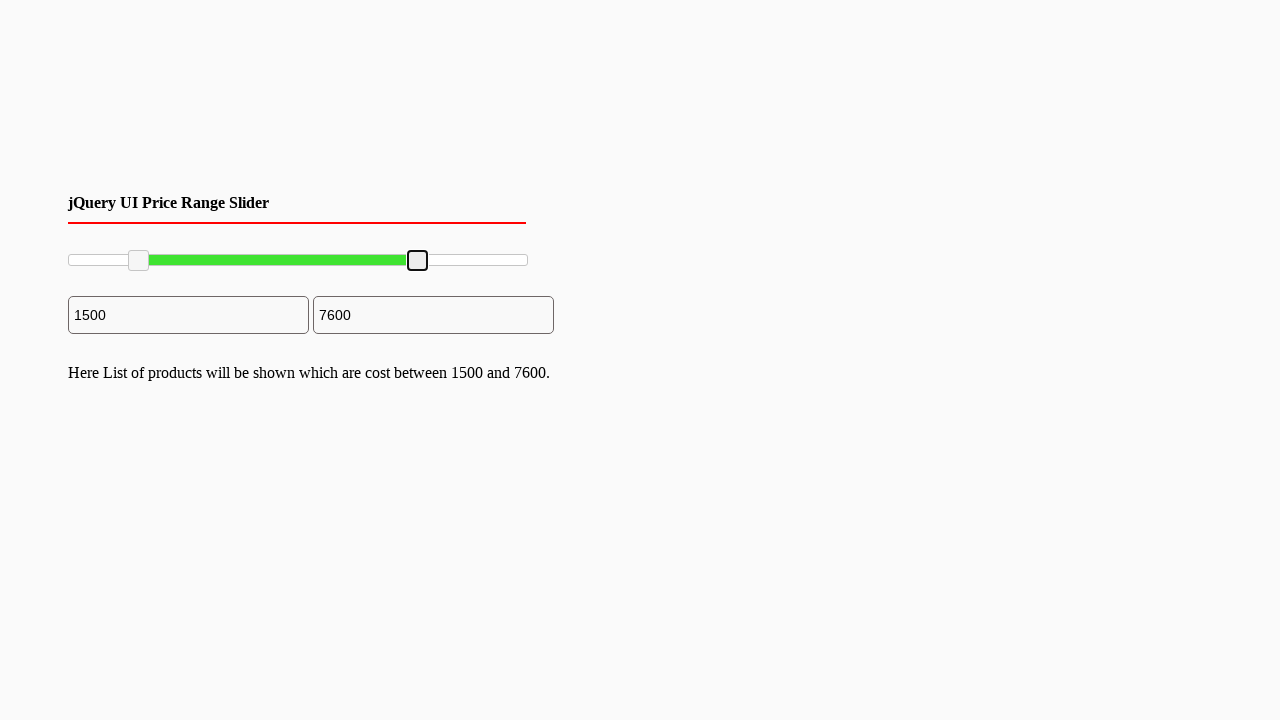